Tests dropdown selection by selecting the yellow option (index 3) from the old select menu

Starting URL: https://demoqa.com/select-menu

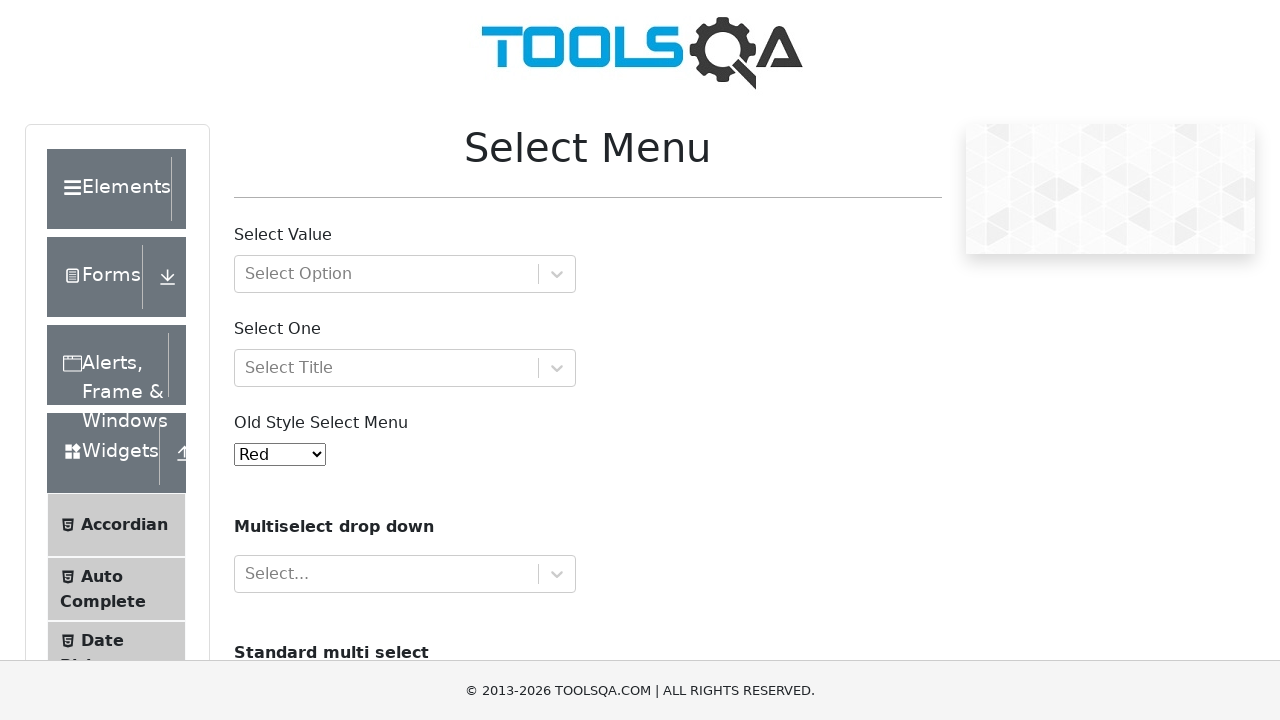

Located the old select menu dropdown
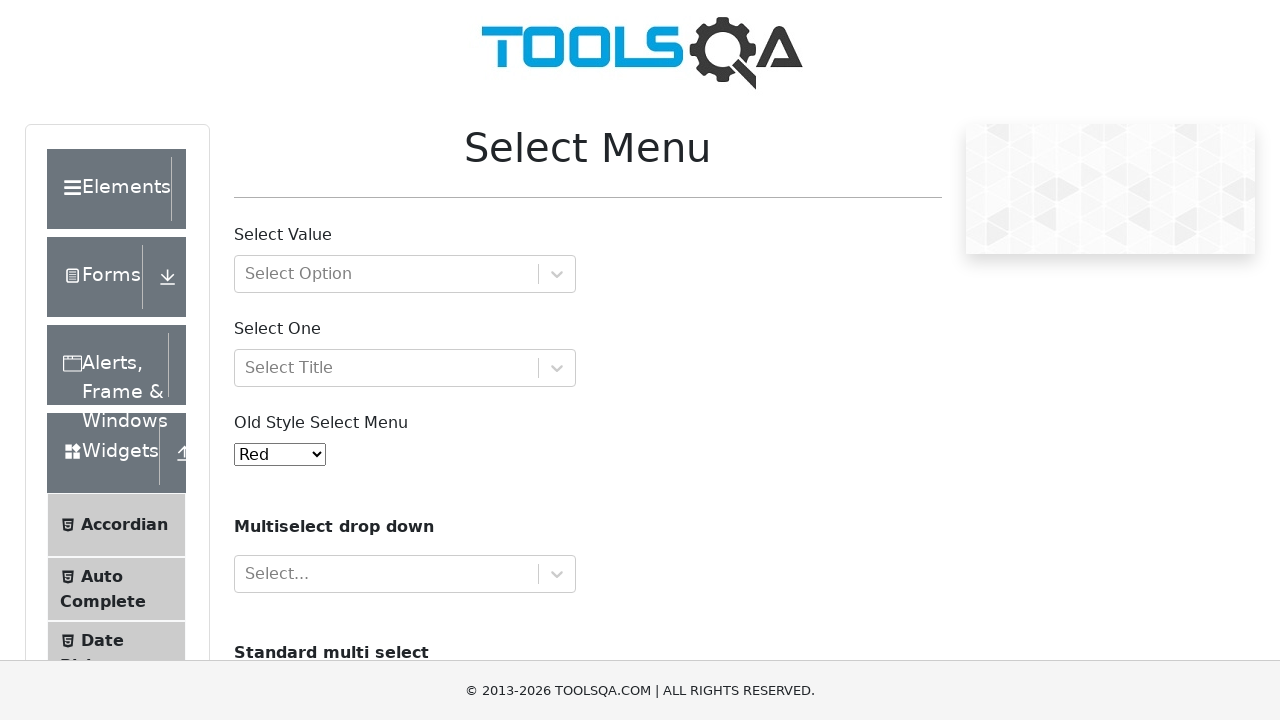

Selected yellow option (index 3) from the dropdown on #oldSelectMenu
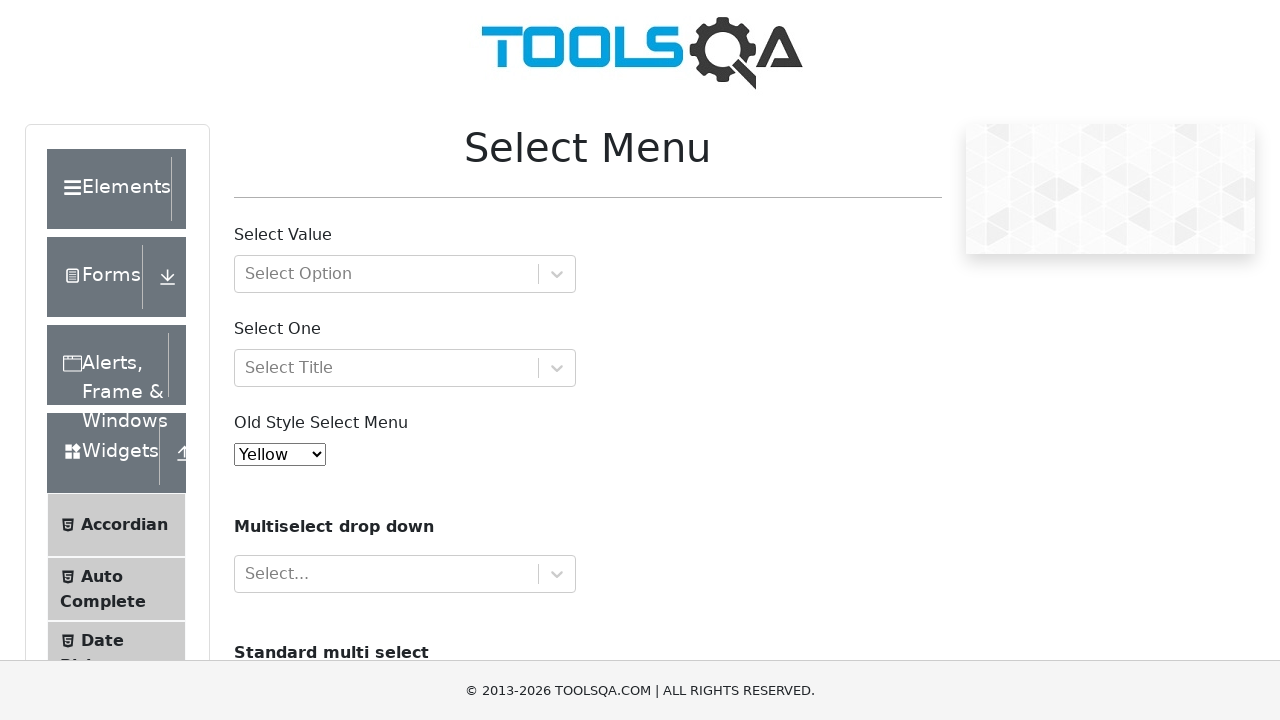

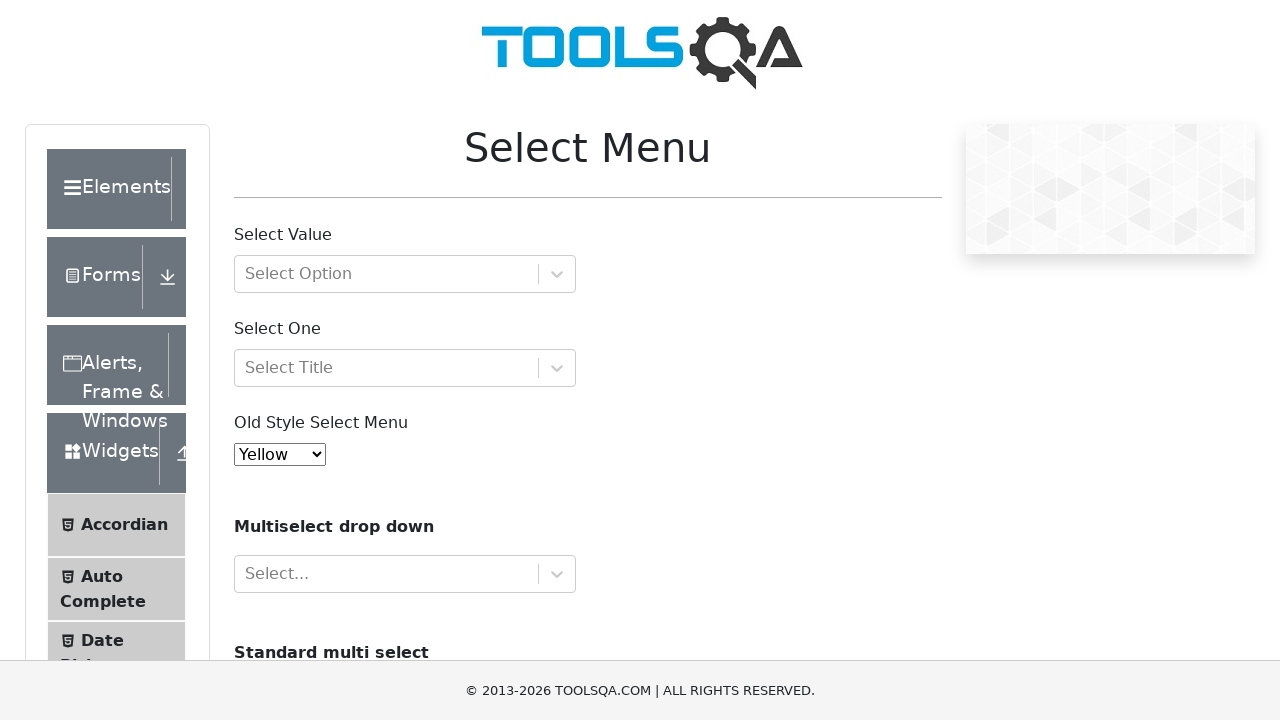